Tests the search functionality on a product offers page by searching for "Rice" and validating that the table filters to show only matching results.

Starting URL: https://rahulshettyacademy.com/seleniumPractise/#/offers

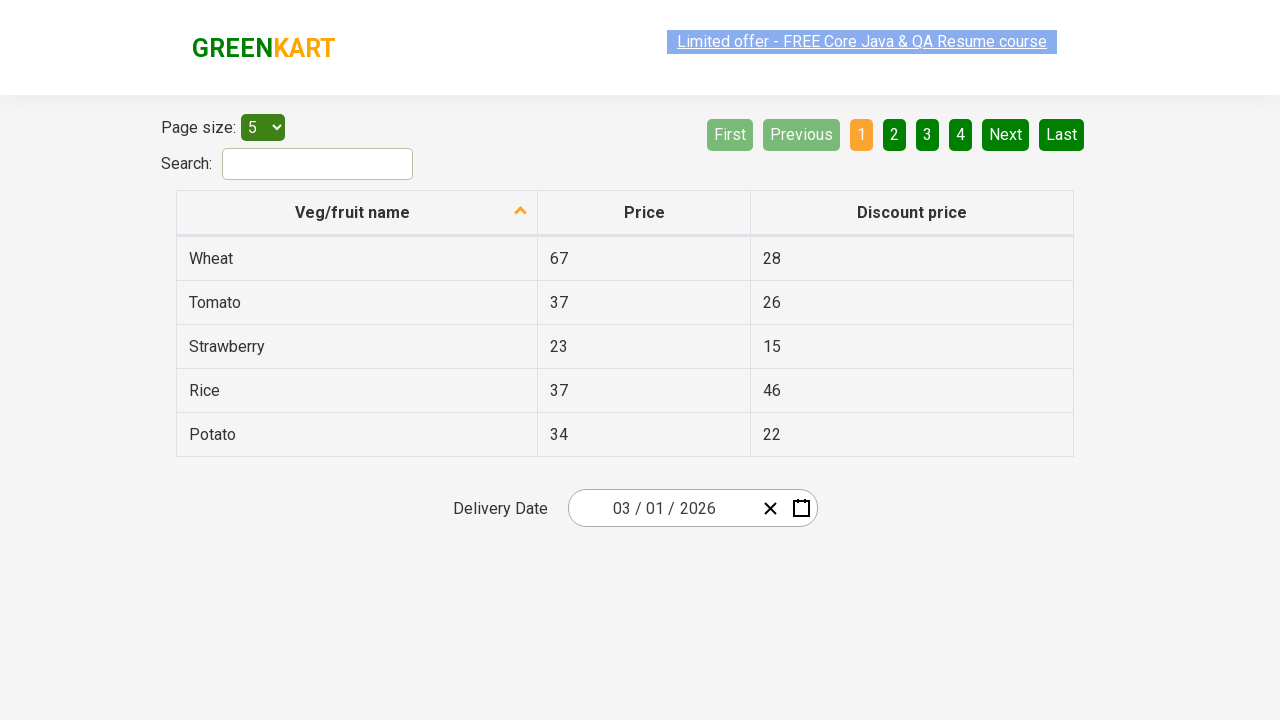

Table loaded successfully
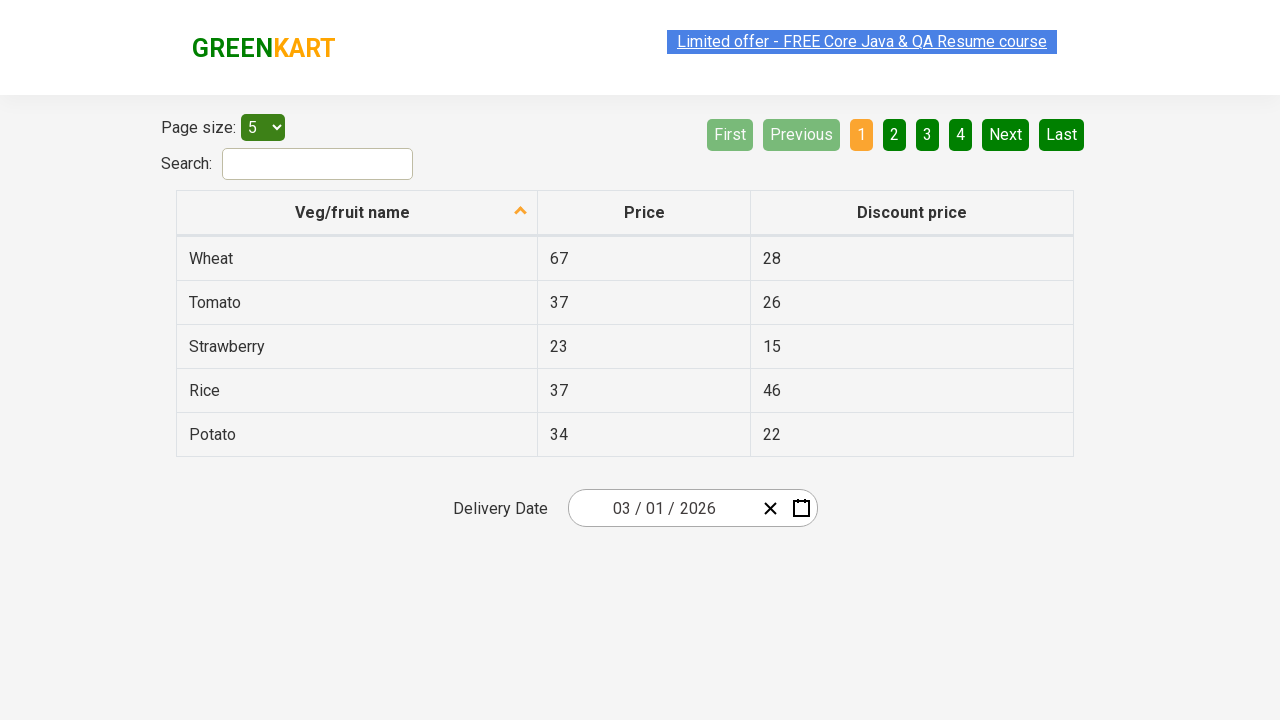

Table rows became visible
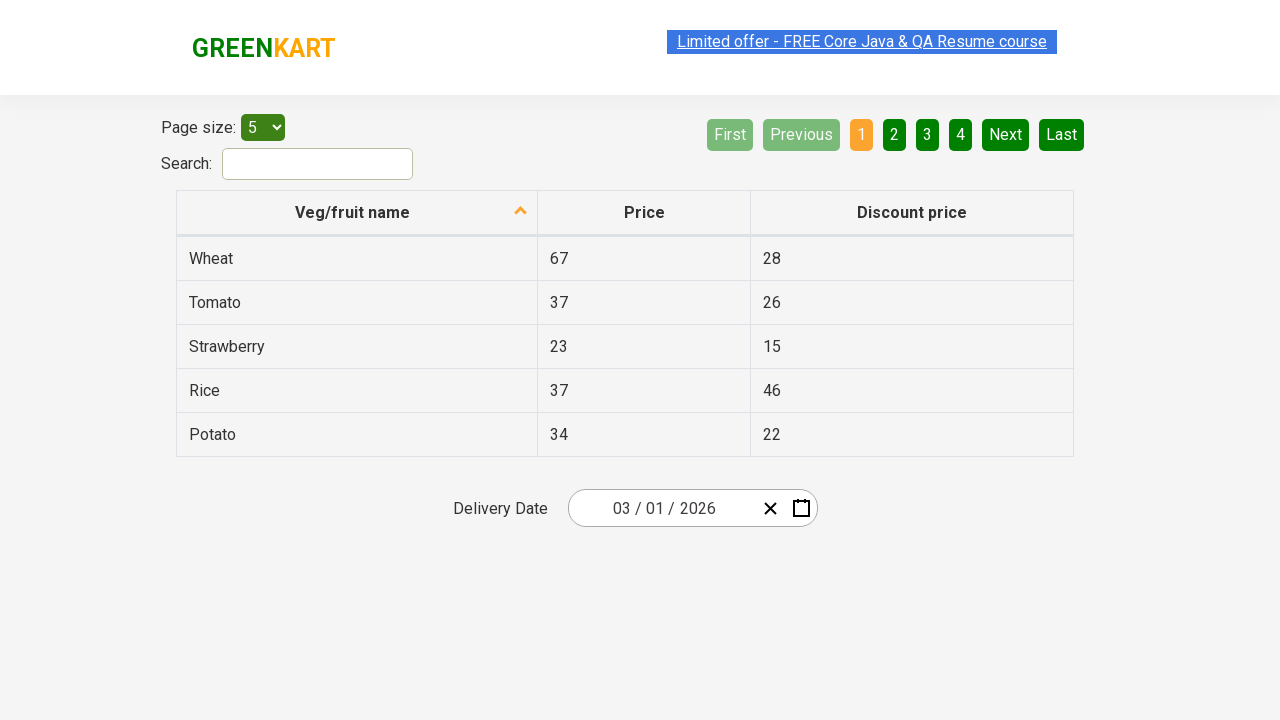

Entered 'Rice' in the search field on input[type='search']
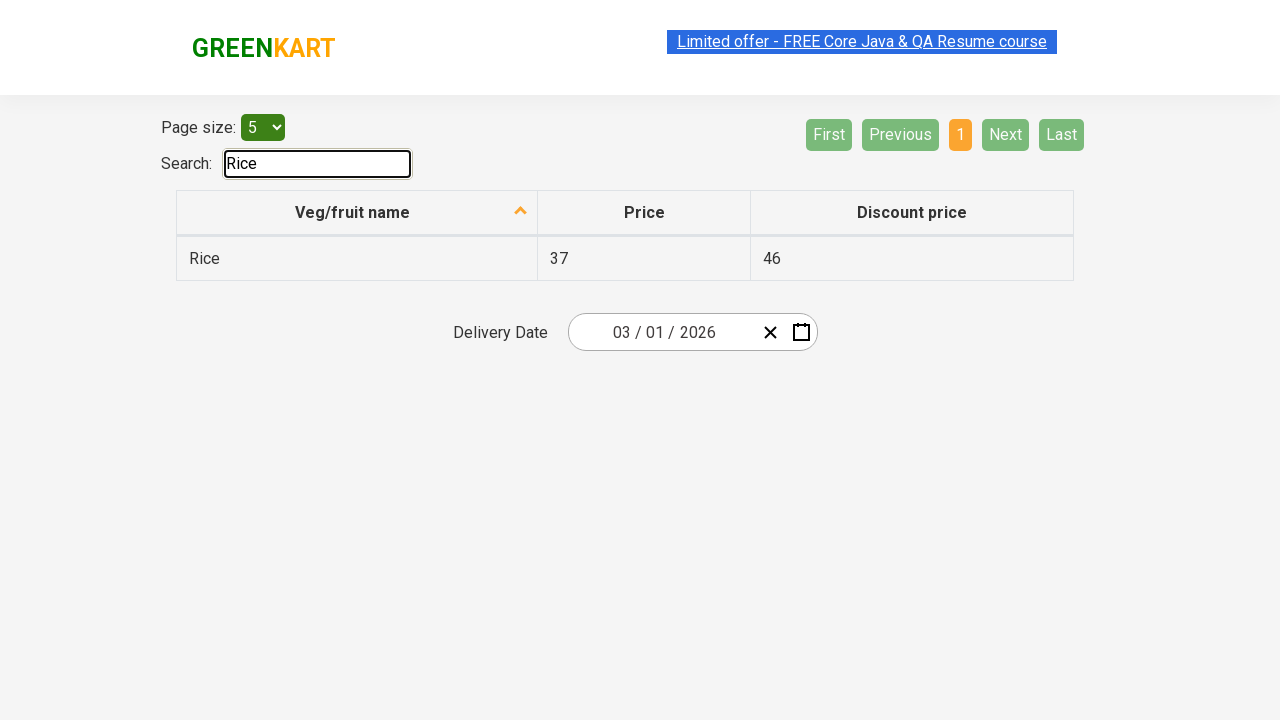

Table filtered to show 1 matching result
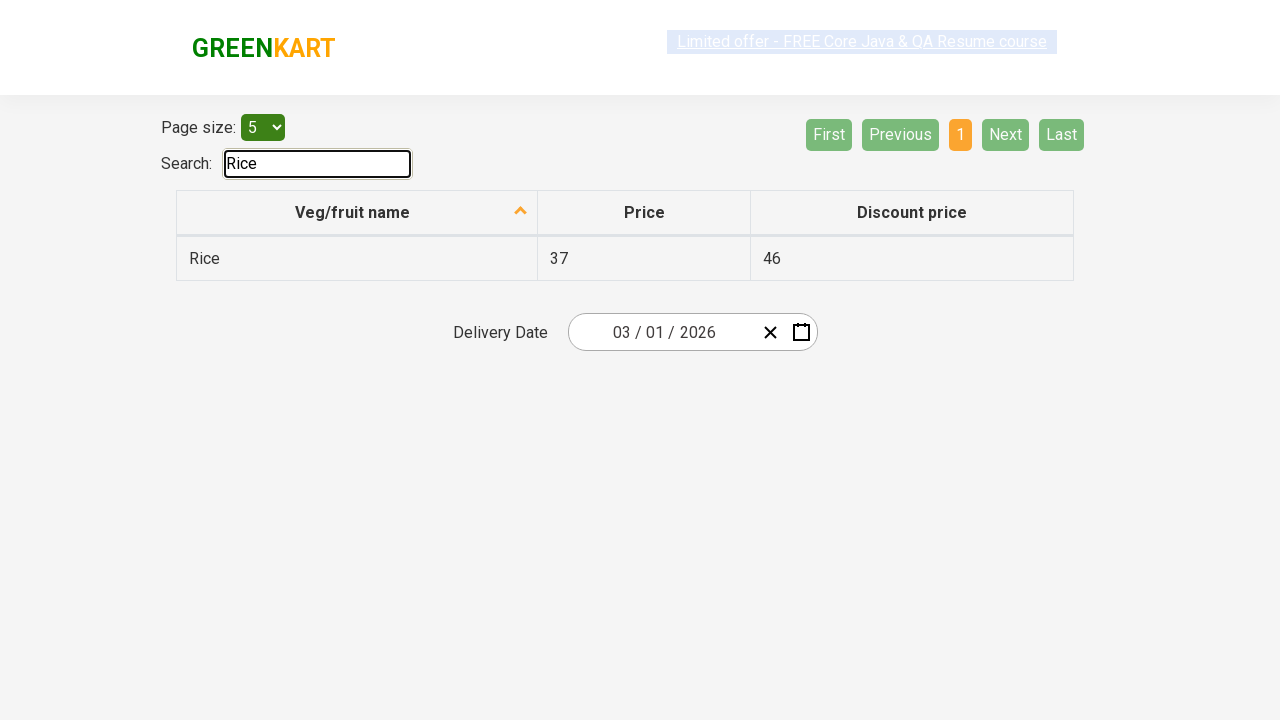

Retrieved search result text: 'Rice'
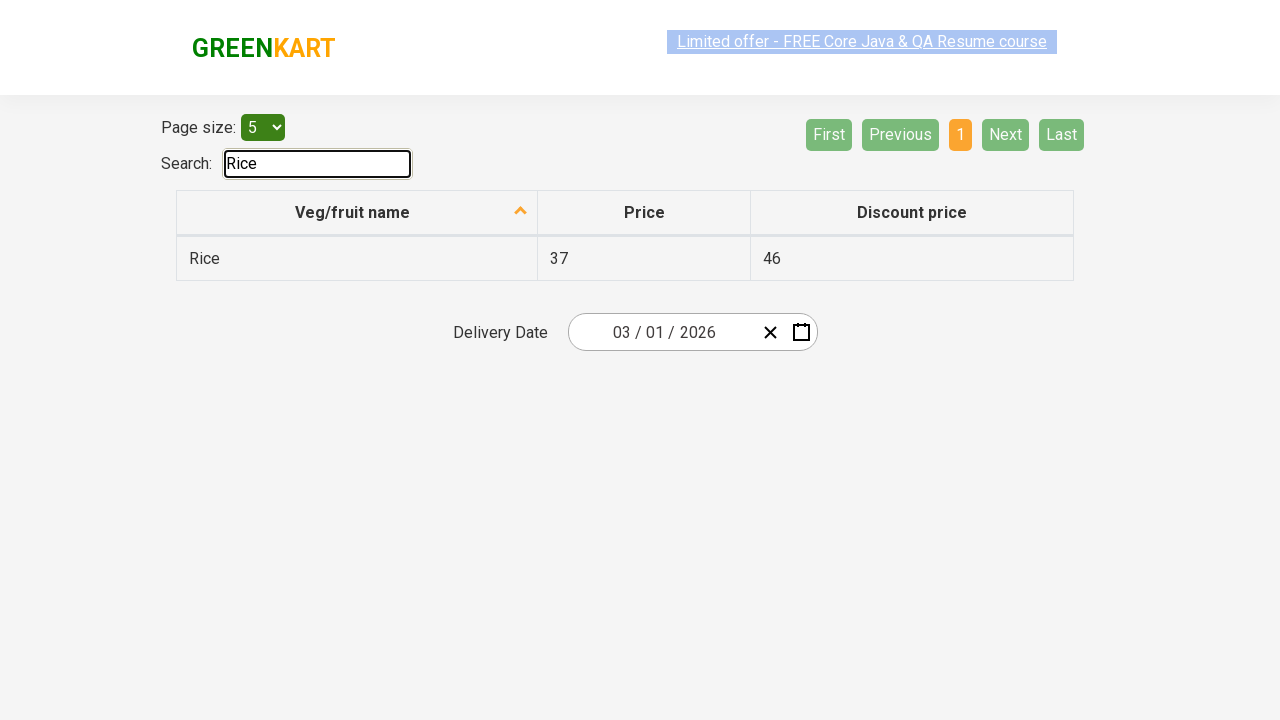

Assertion passed: search result correctly shows 'Rice'
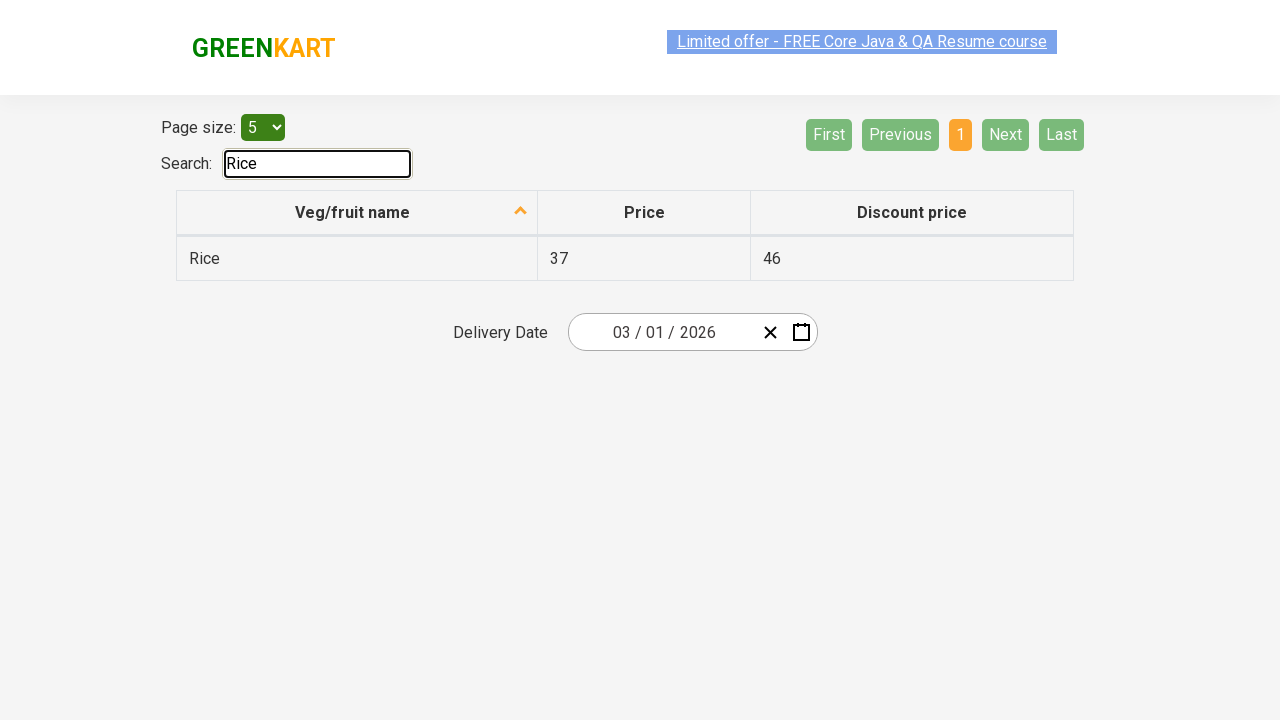

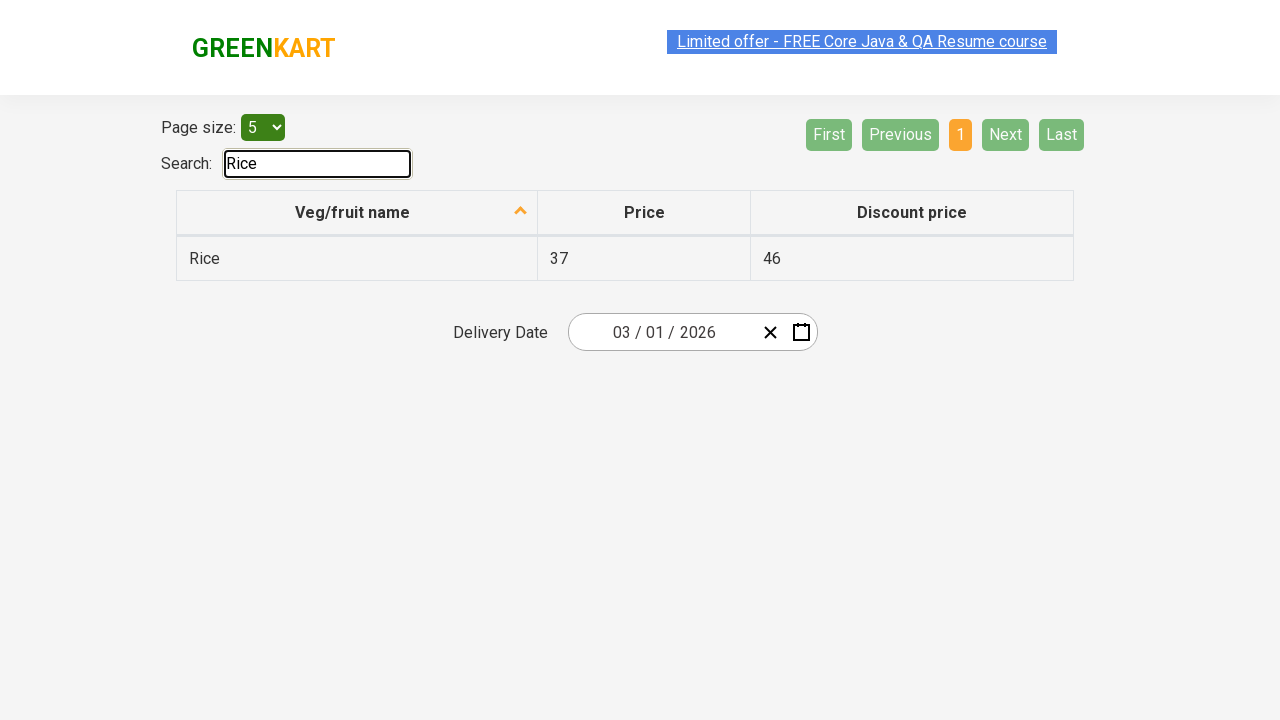